Tests the jQuery UI datepicker widget by clicking the date input field, navigating to the next month, and selecting the 15th day

Starting URL: https://jqueryui.com/datepicker/

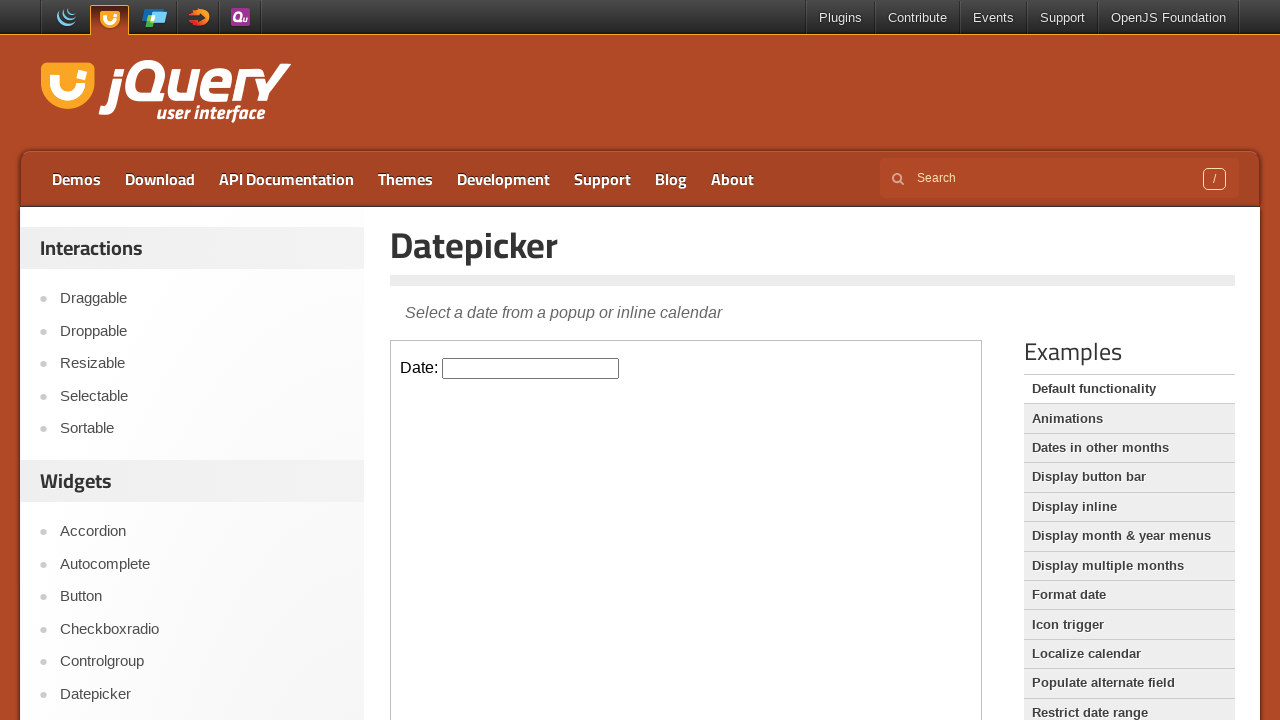

Located iframe containing datepicker demo
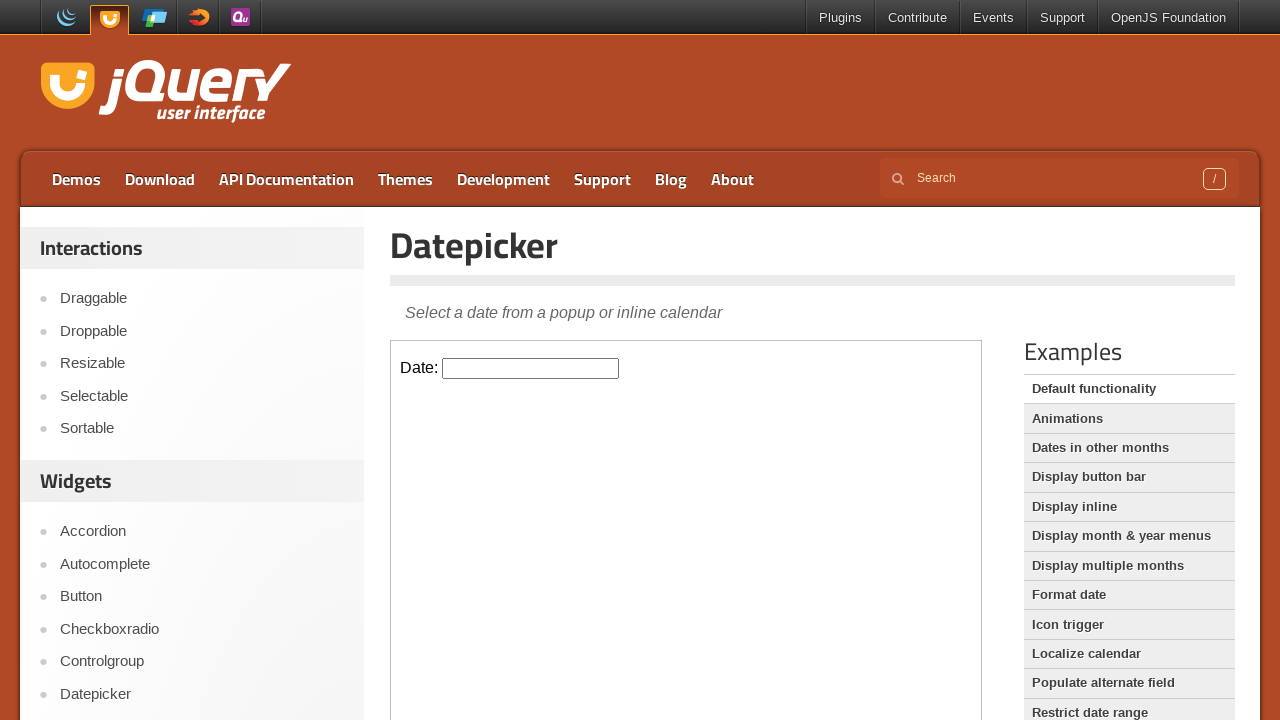

Clicked datepicker input field to open calendar at (531, 368) on iframe.demo-frame >> internal:control=enter-frame >> #datepicker
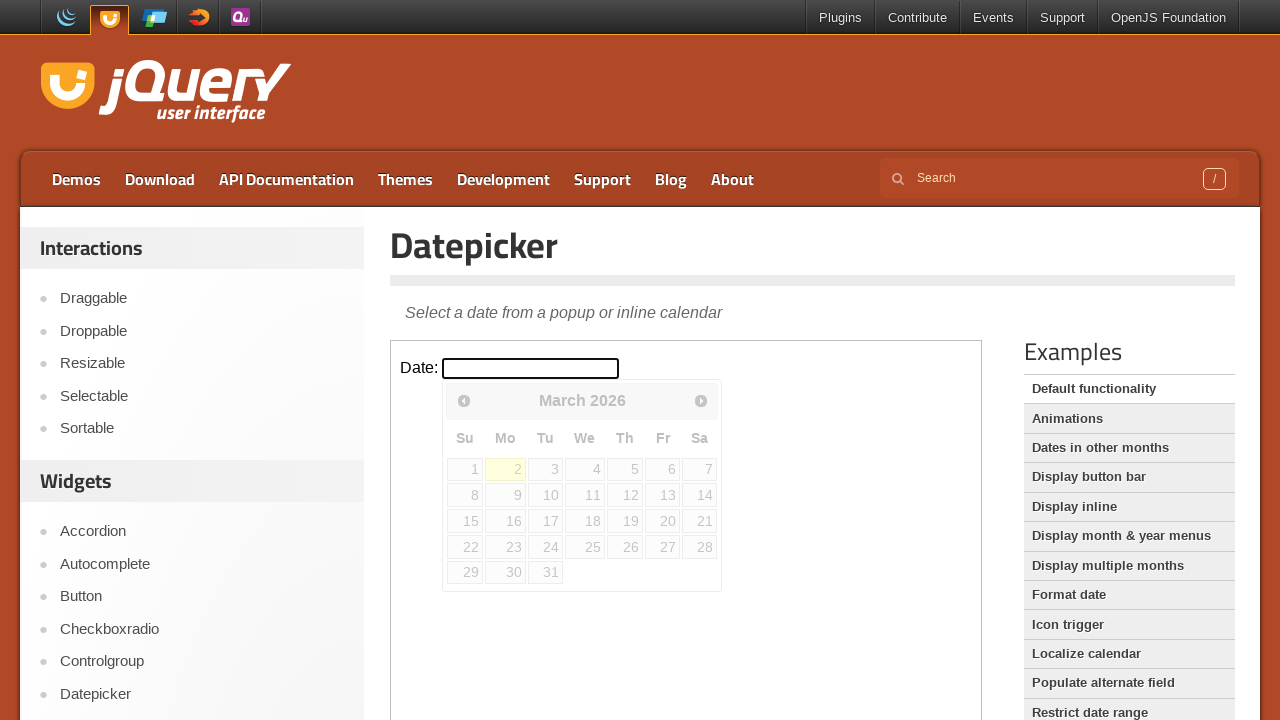

Clicked next month arrow to navigate forward at (701, 400) on iframe.demo-frame >> internal:control=enter-frame >> span.ui-icon-circle-triangl
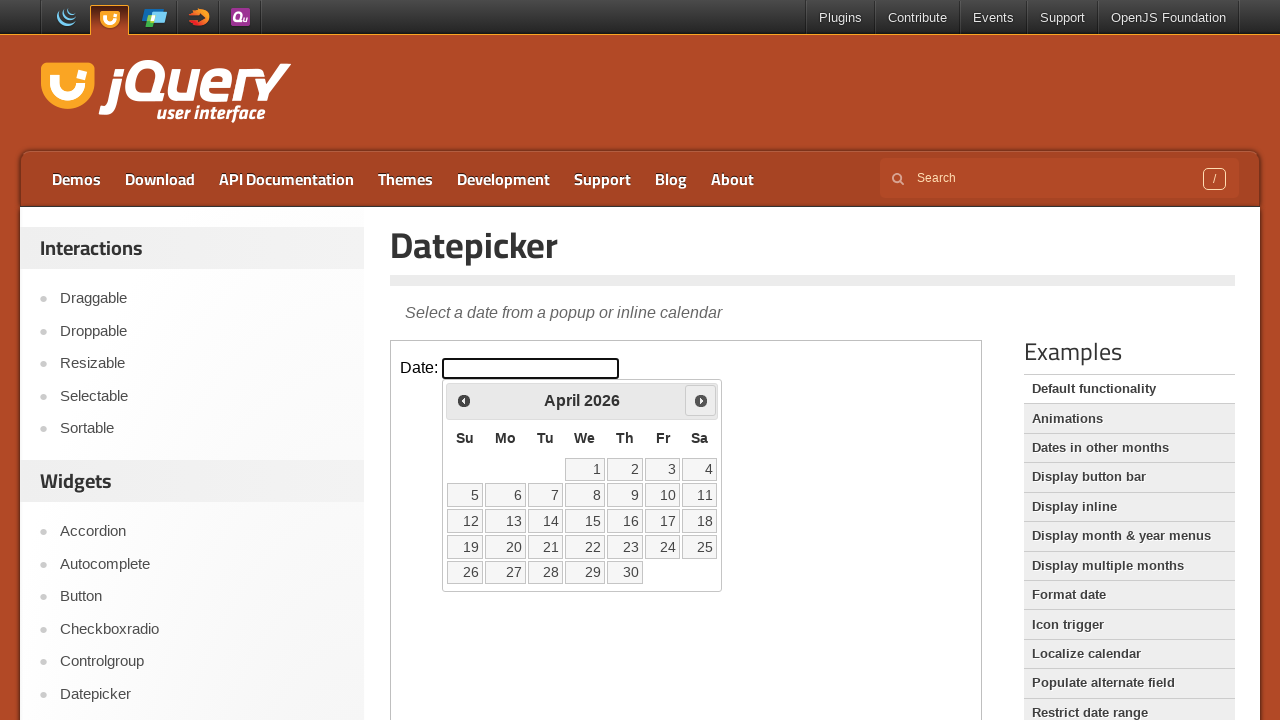

Clicked the 15th day in the calendar at (585, 521) on iframe.demo-frame >> internal:control=enter-frame >> xpath=//a[contains(text(),'
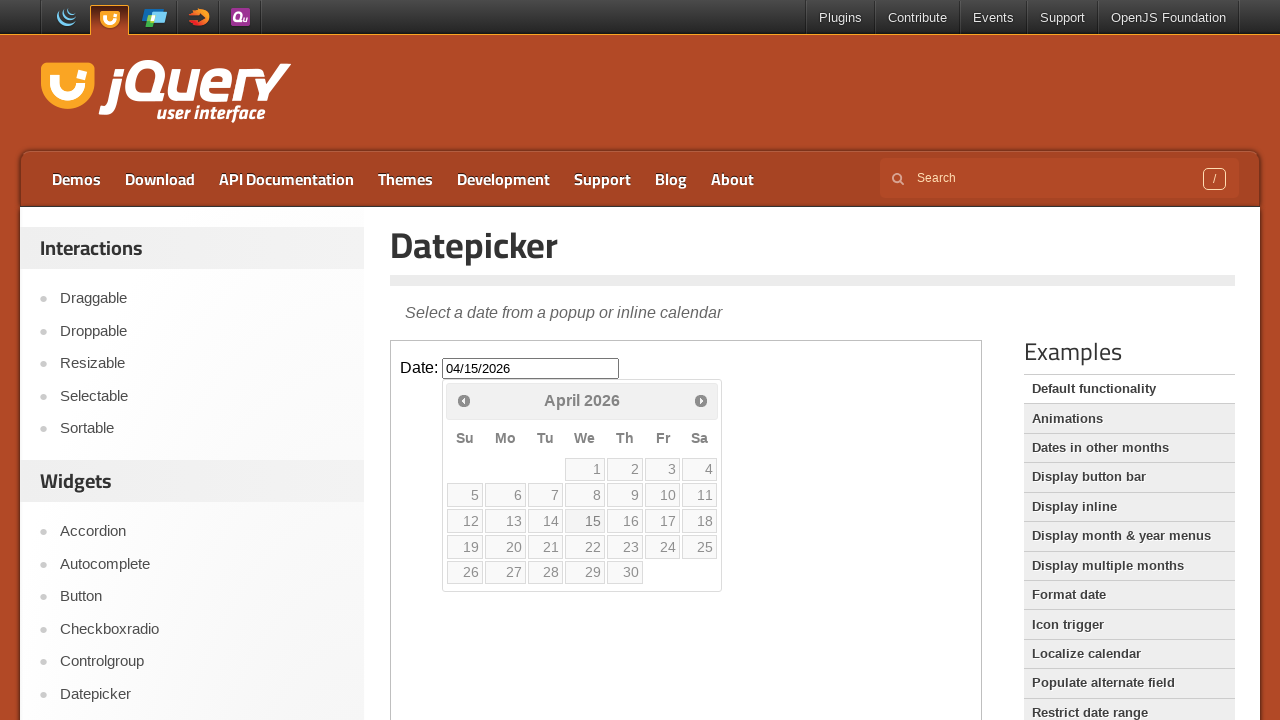

Verified datepicker input is available after date selection
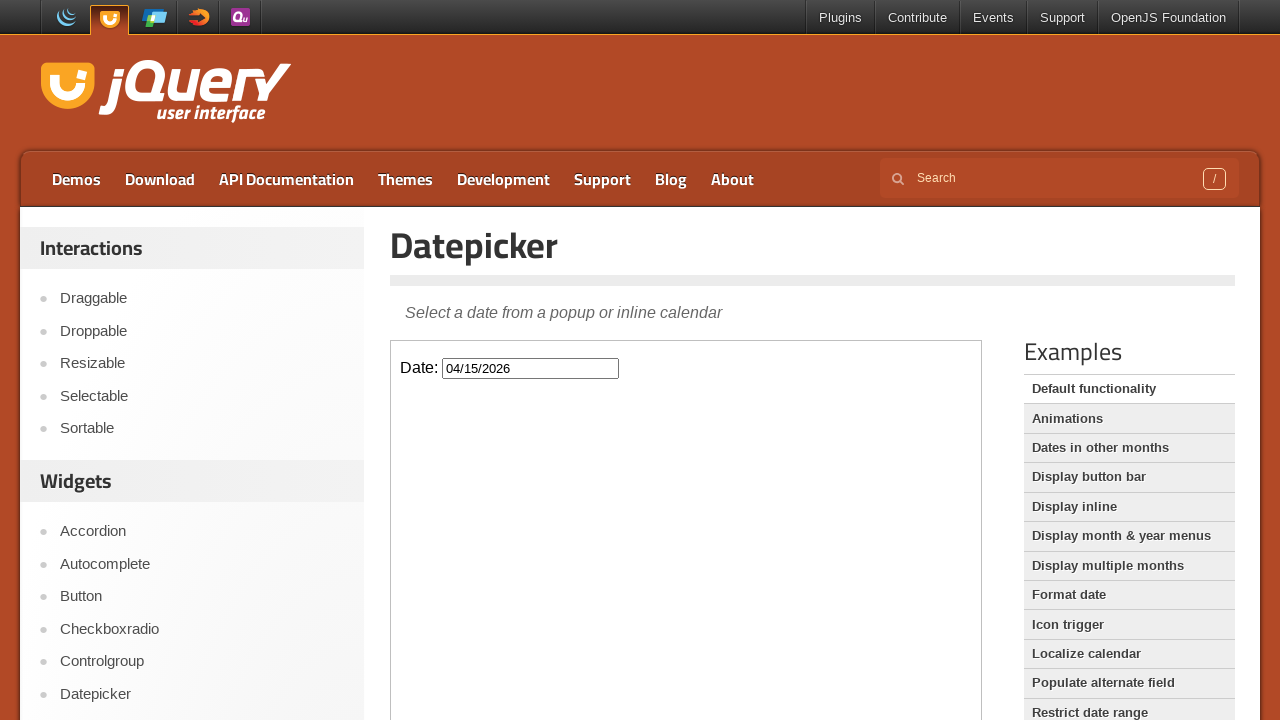

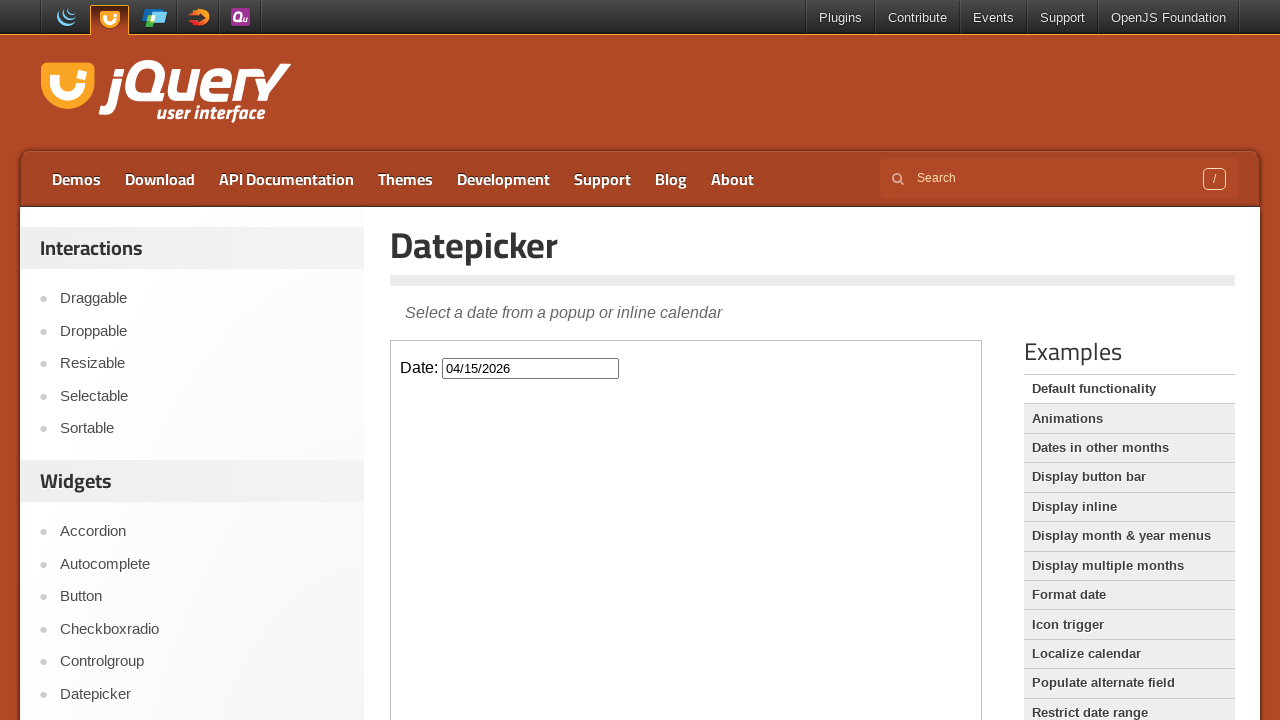